Tests form interaction on OpenCart registration page by filling the first name field and clicking the agreement checkbox using Actions API

Starting URL: https://naveenautomationlabs.com/opencart/index.php?route=account/register

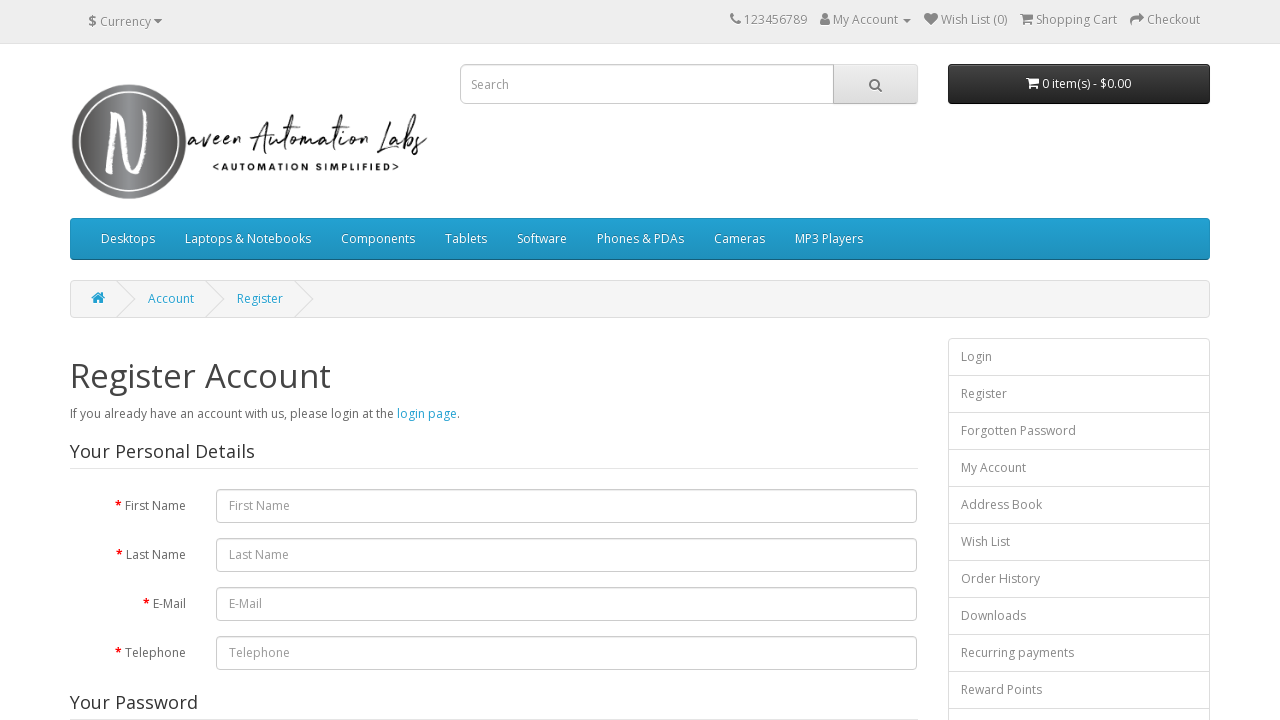

Filled first name field with 'nikhil' on //input[@placeholder='First Name']
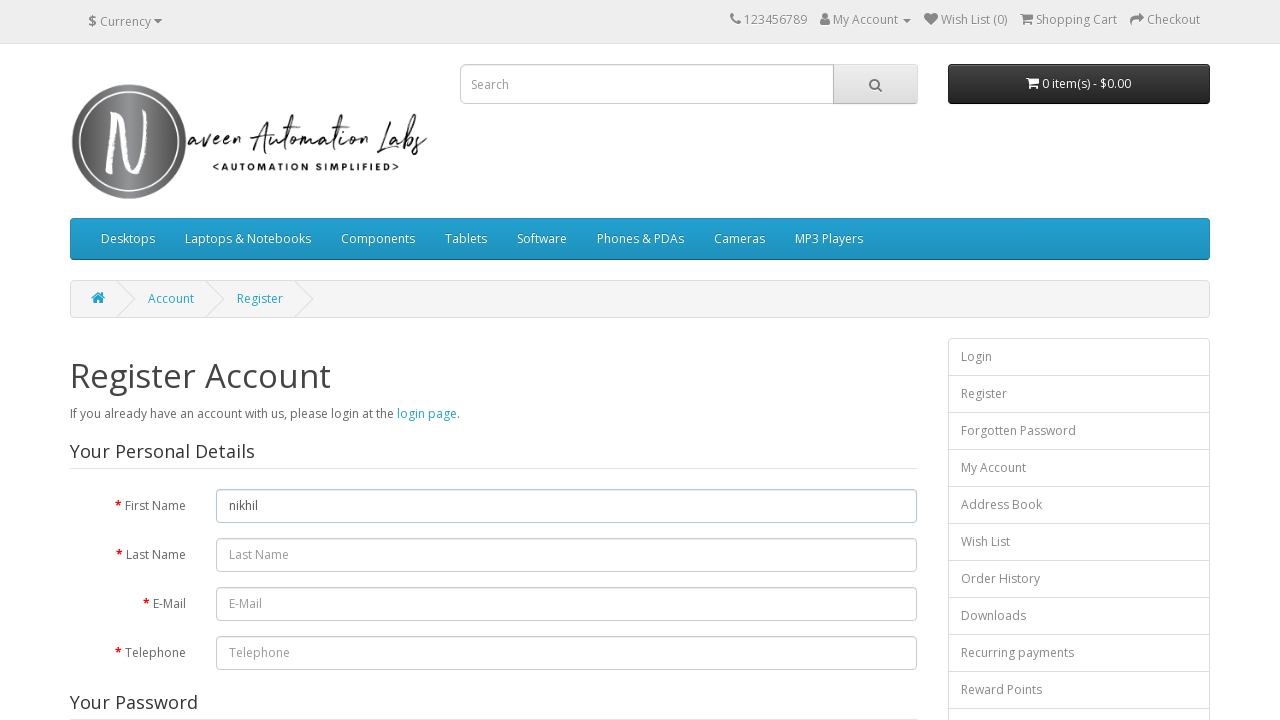

Clicked the agreement checkbox at (825, 424) on xpath=//input[@name='agree']
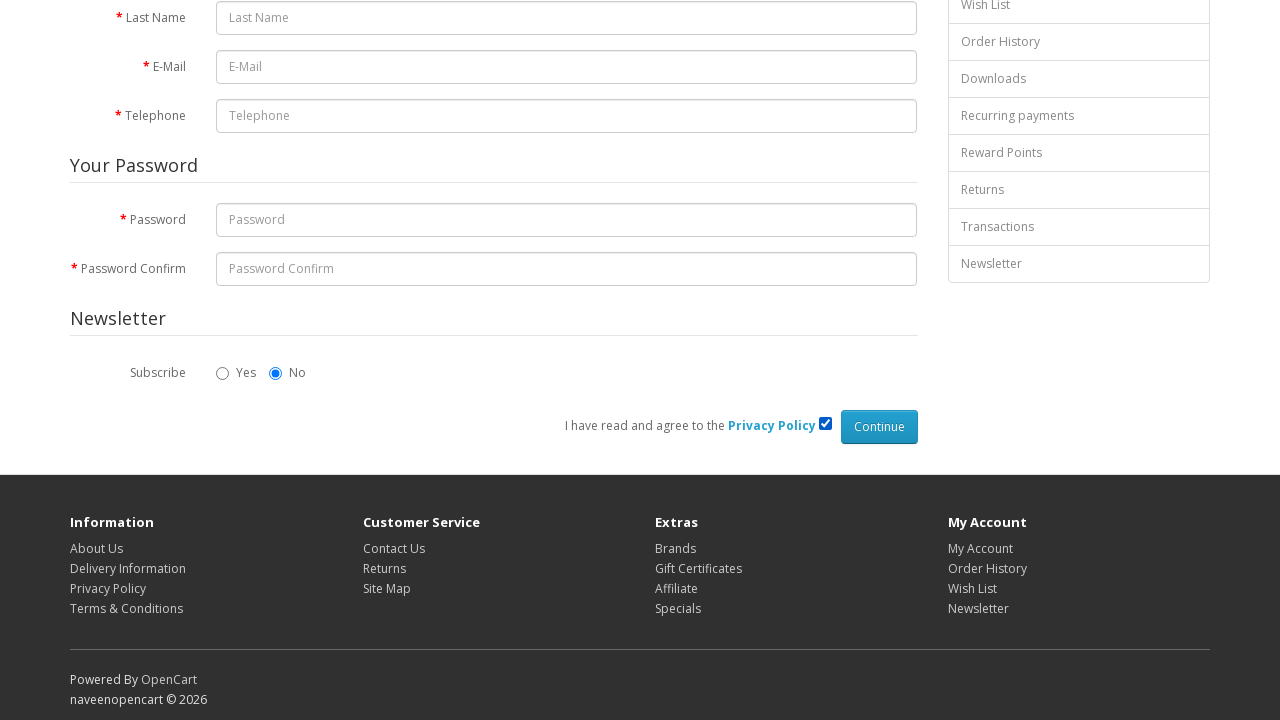

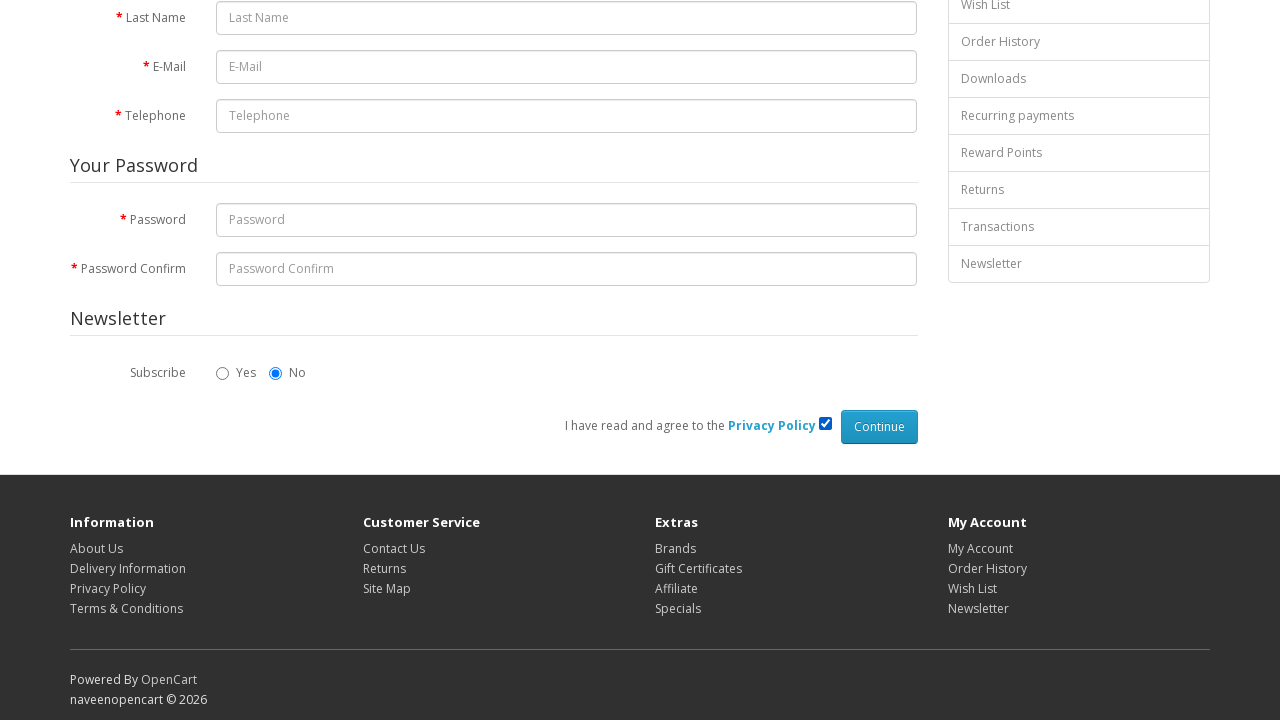